Tests installment payment form by filling out personal and contact information fields and attempting to submit

Starting URL: https://iqmobile.ba/shop/satovi/redmi-watch-4/

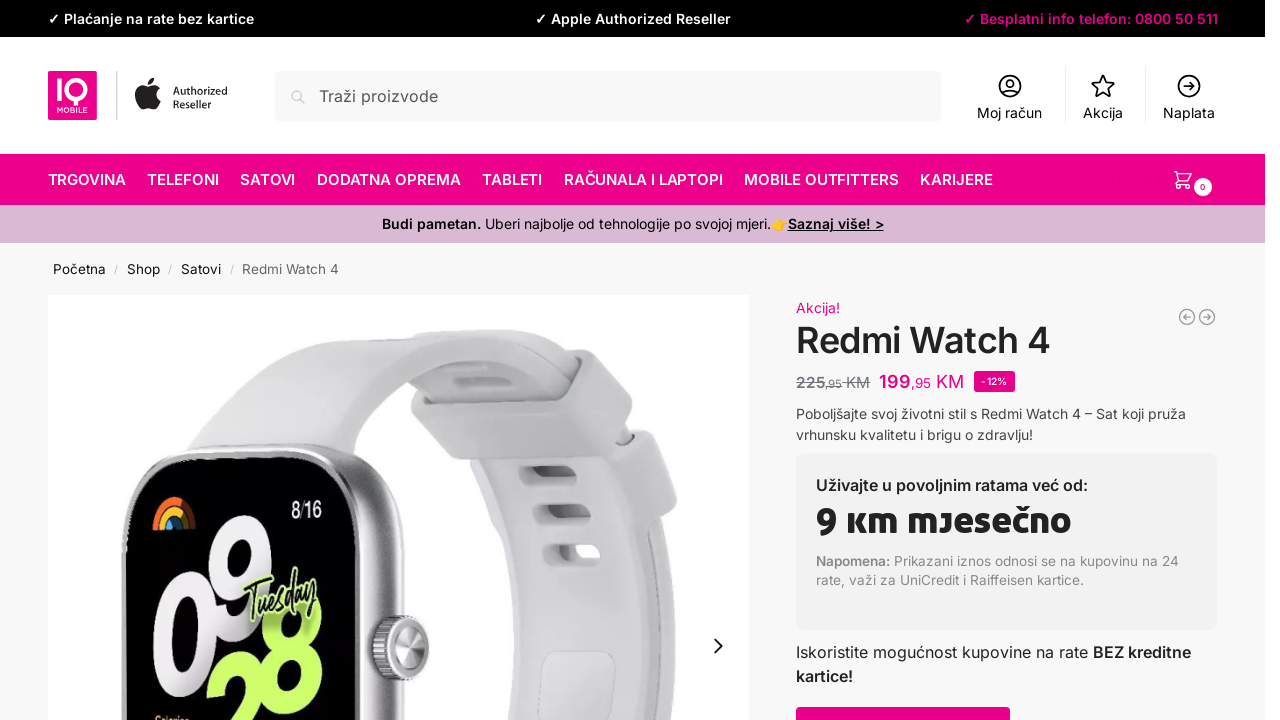

Clicked on 'Naruči na rate sada!' installment payment link at (903, 697) on a:text('Naruči na rate sada!')
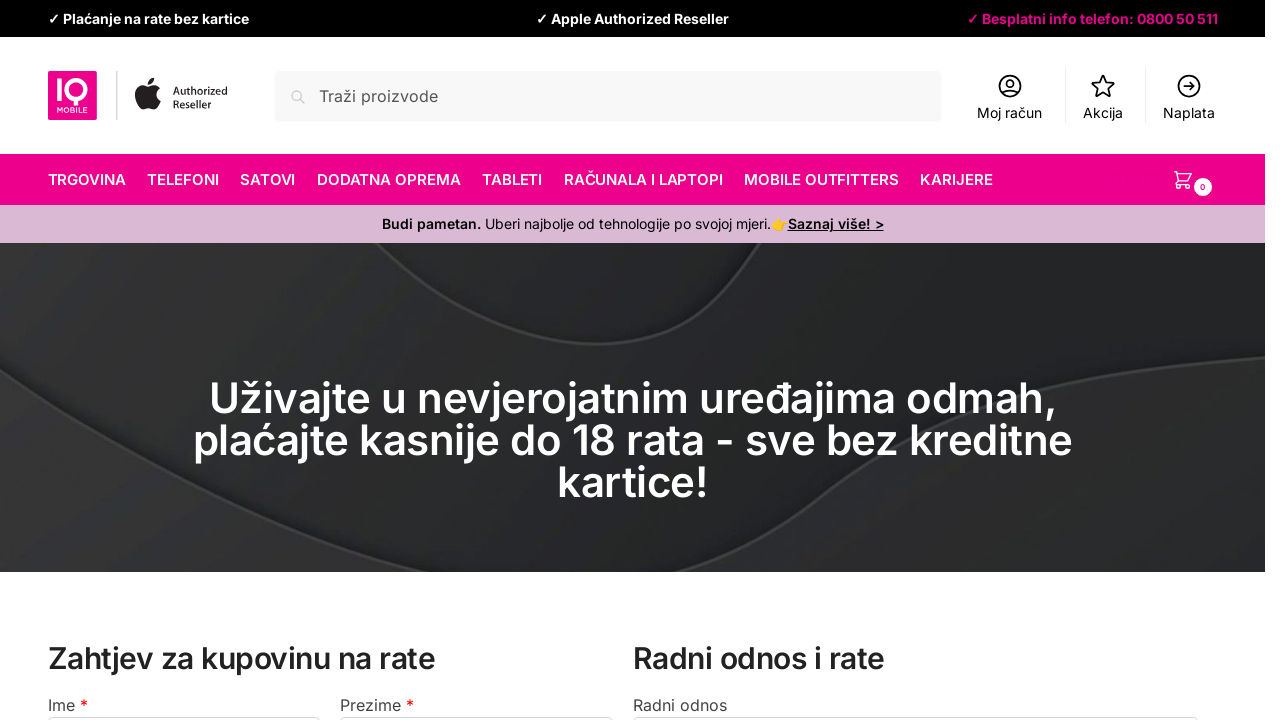

Filled first name field with 'Petar' on input[name='Ime']
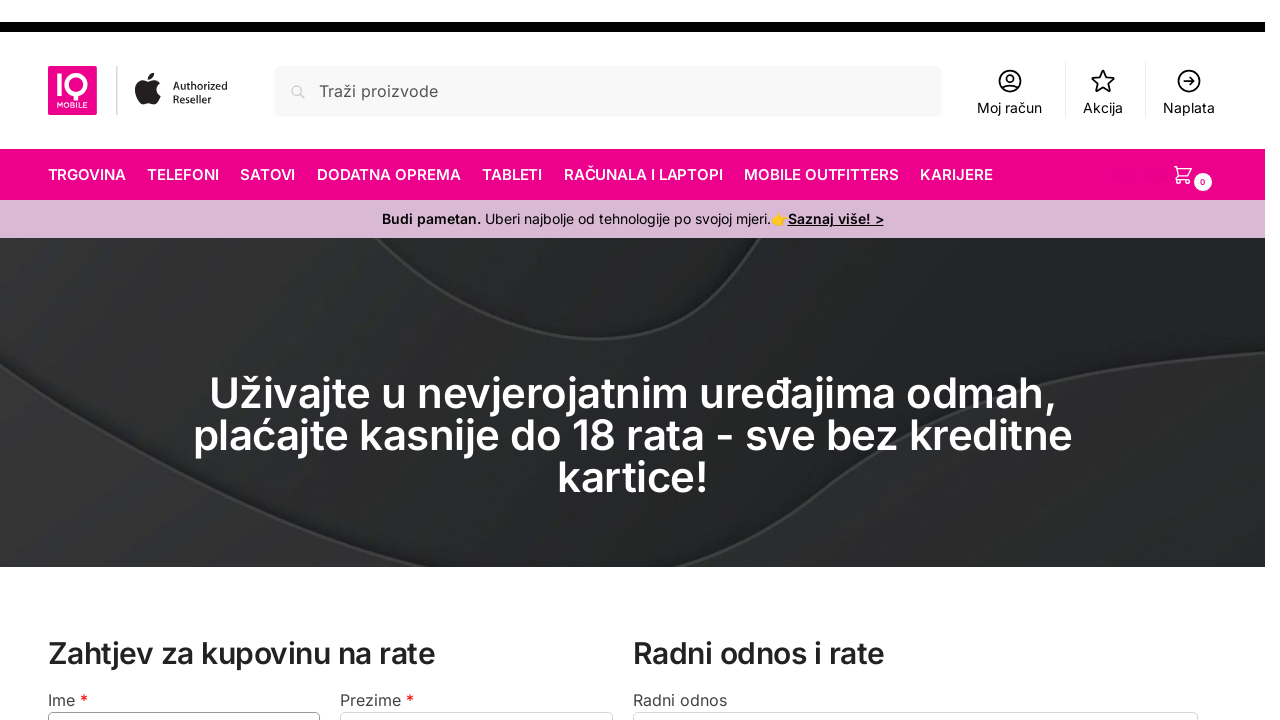

Filled last name field with 'Petrovic' on input[name='Prezime']
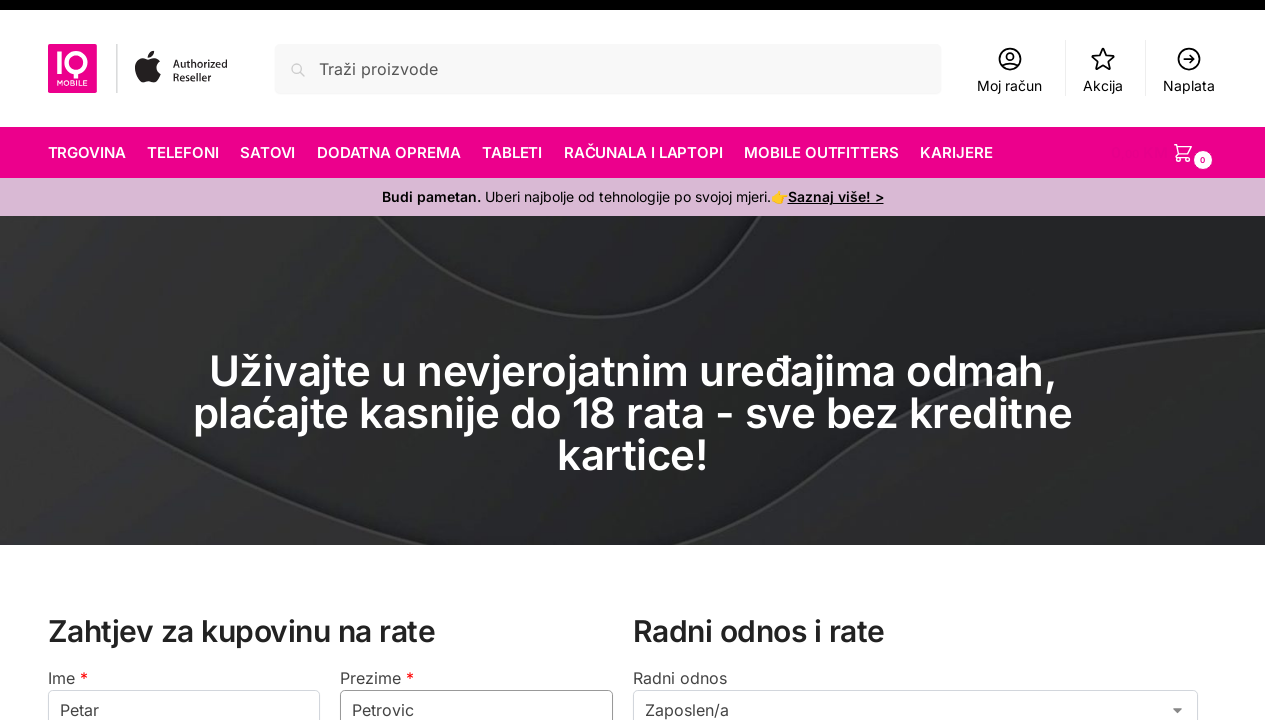

Filled father's name field with 'Milan' on input[name='ime-oca']
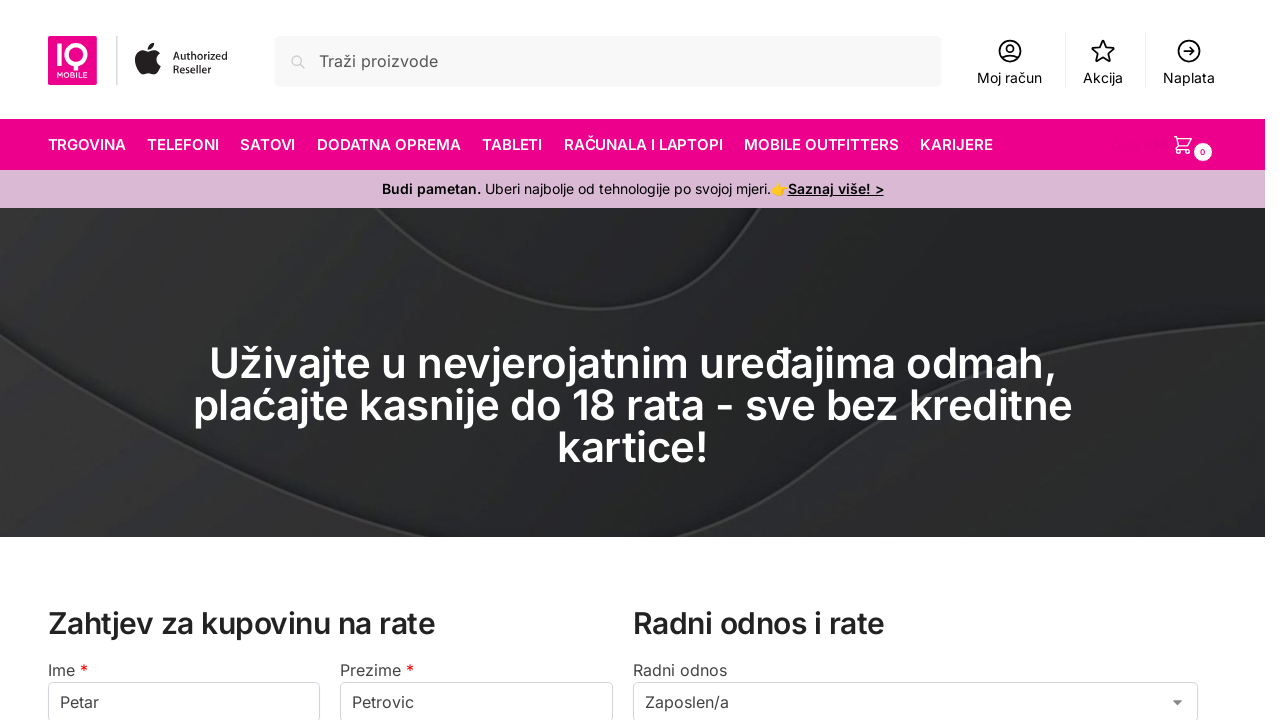

Filled city field with 'Banja Luka' on input[name='grad']
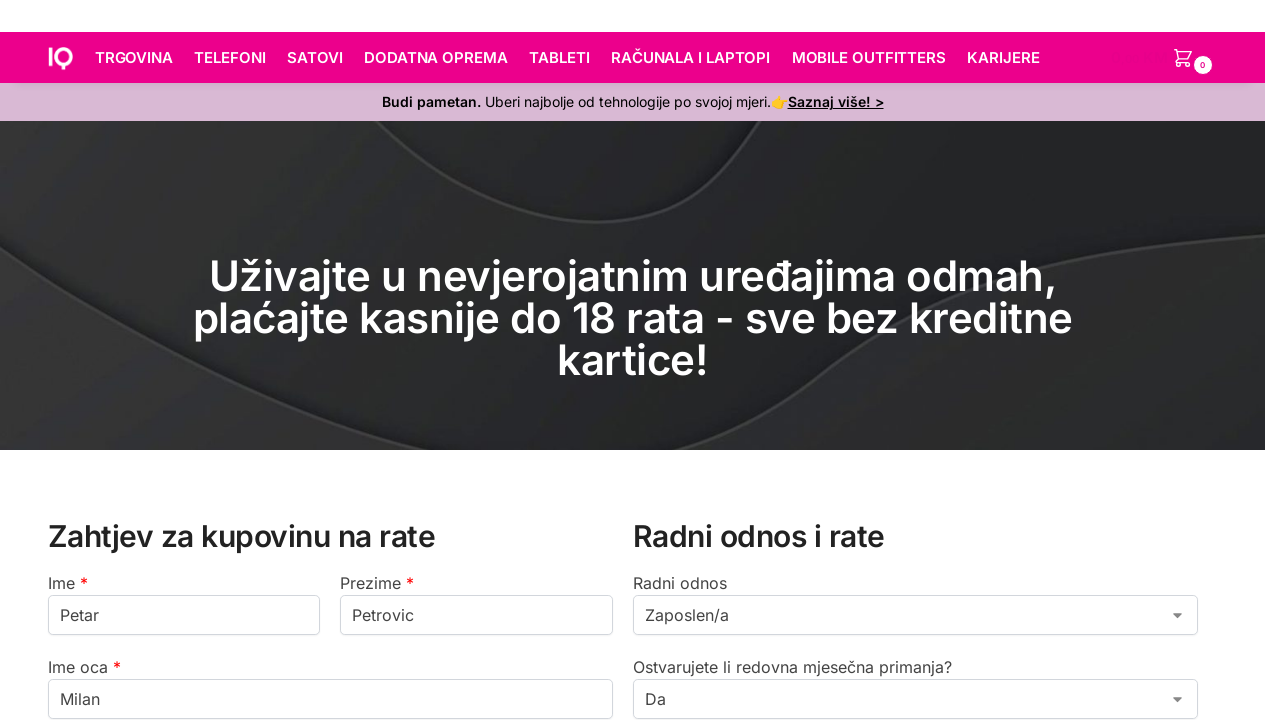

Filled postal code field with '78000' on input[name='postanski']
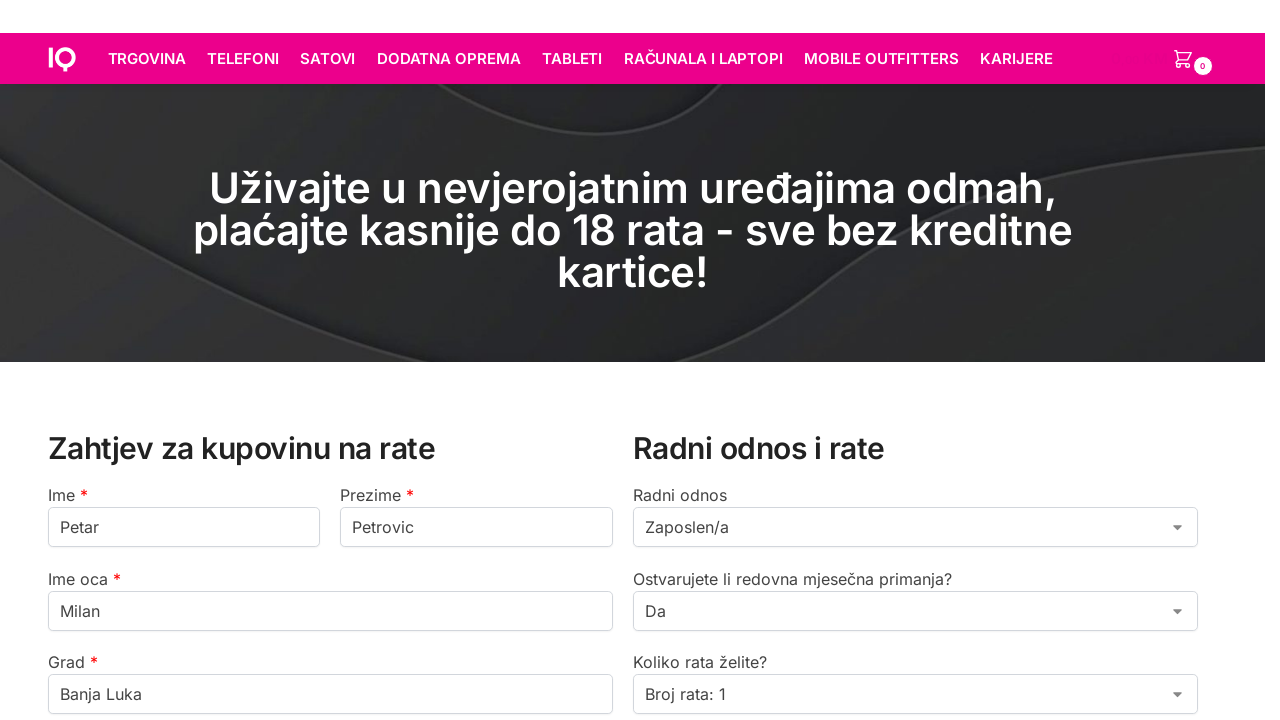

Filled address field with 'Kralja Petra 15' on input[name='adresa']
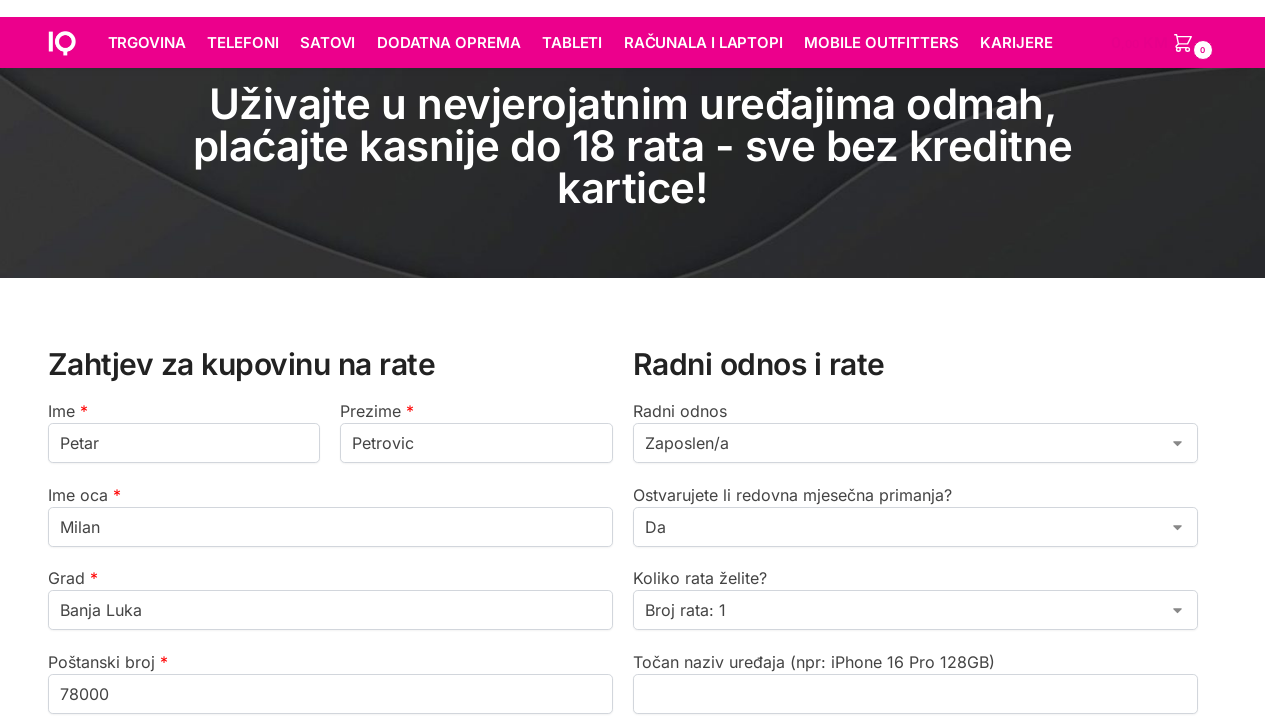

Filled phone number field with '061456789' on input[name='telefon']
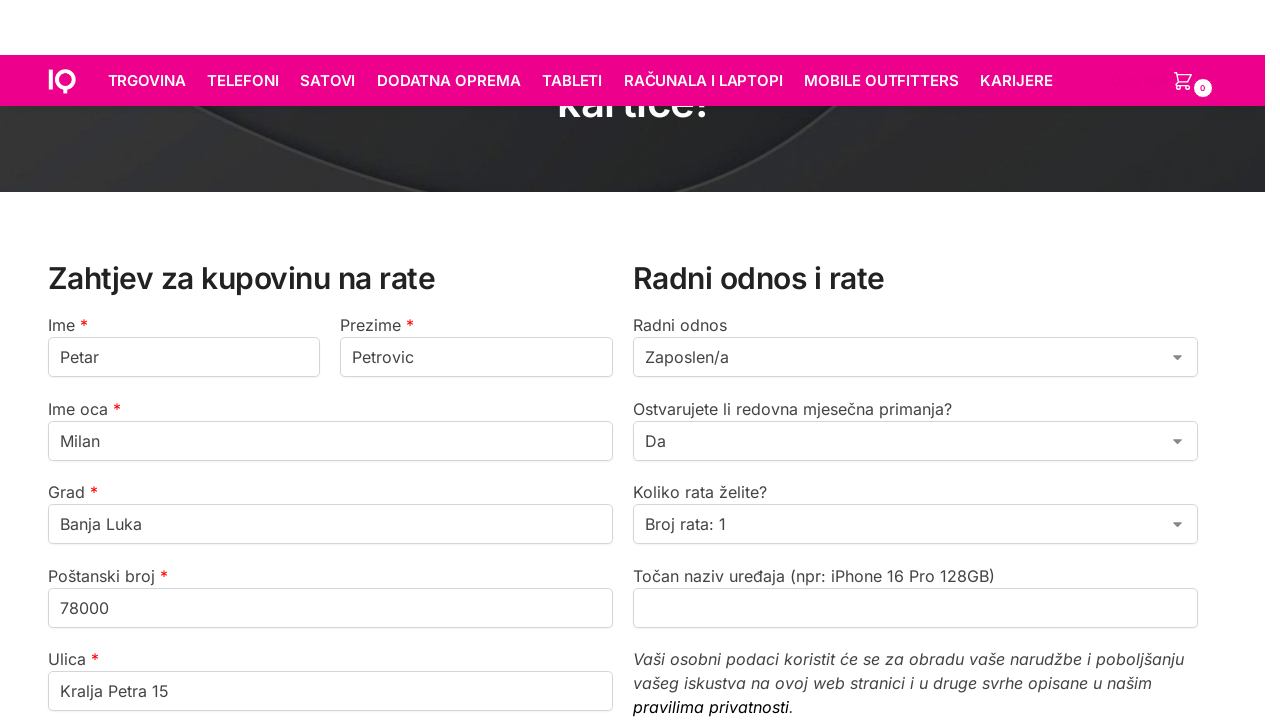

Filled email field with 'test.user@example.com' on input[name='email']
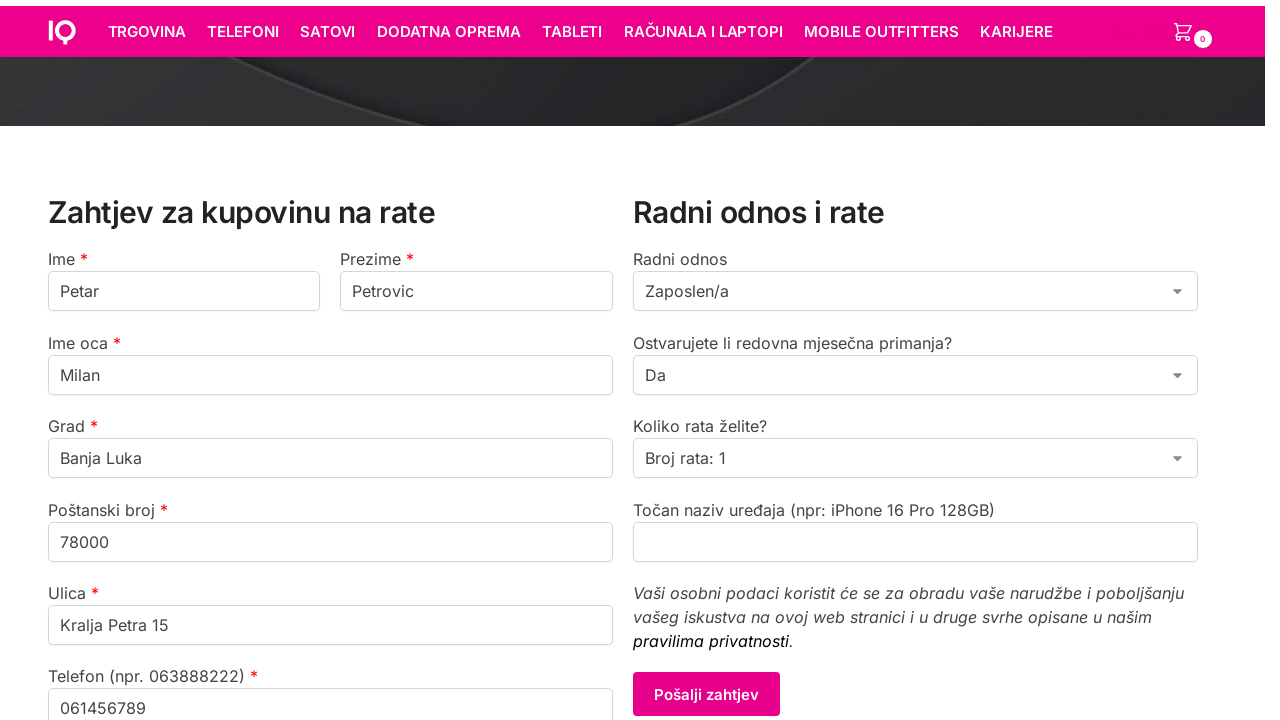

Selected employment status 'Nezaposlen/a' (Unemployed) on select[name='radni-odnos']
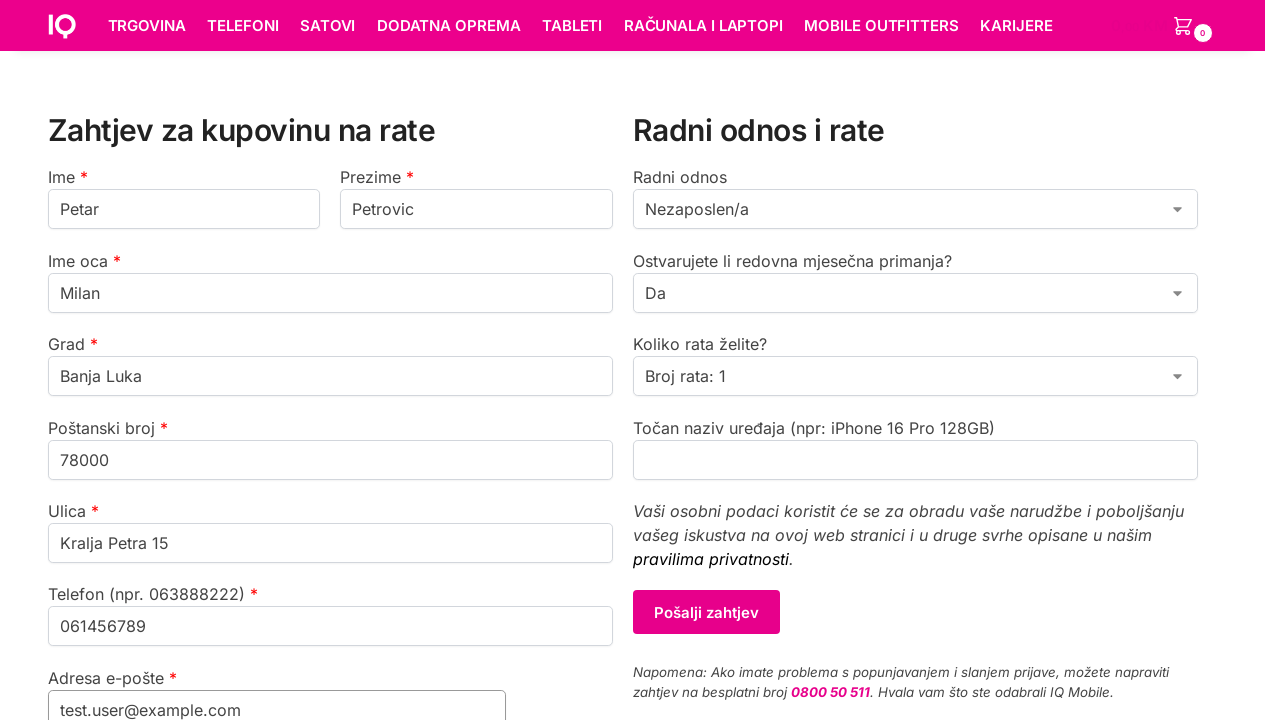

Selected 'Ne' (No) for regular income on select[name='redovna-primanja']
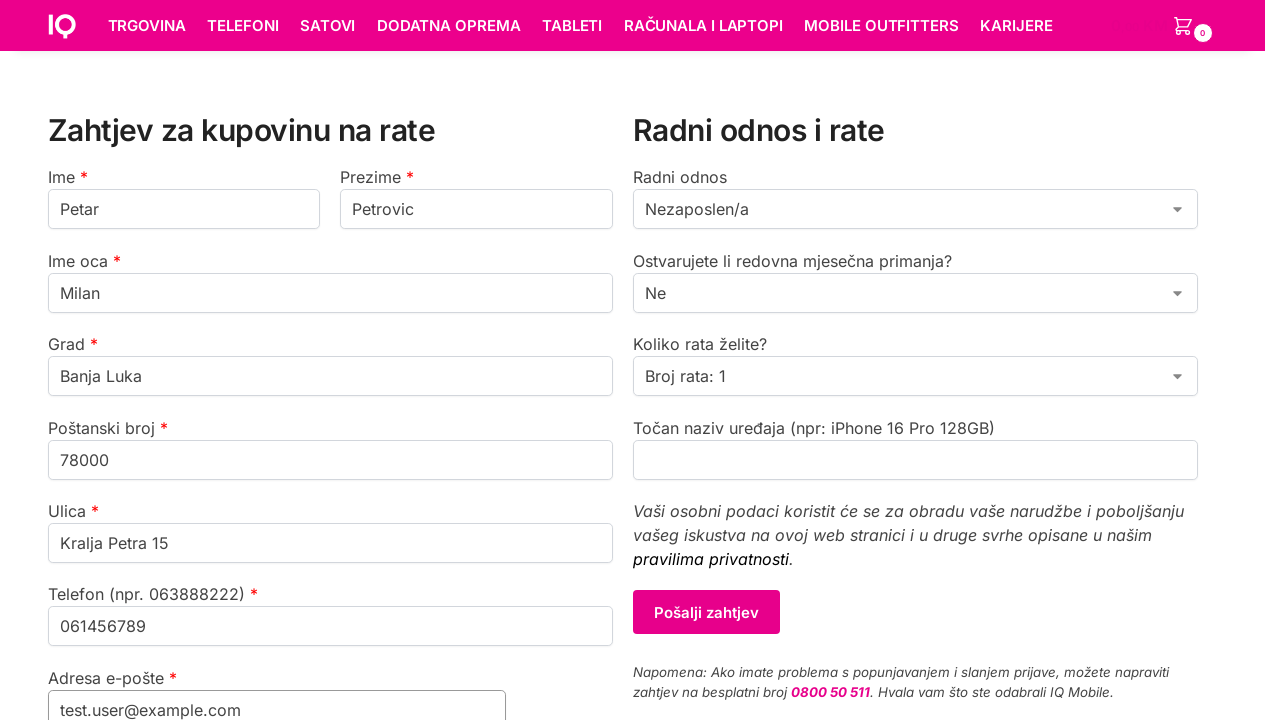

Selected 12 installments payment plan on select[name='broj-rata']
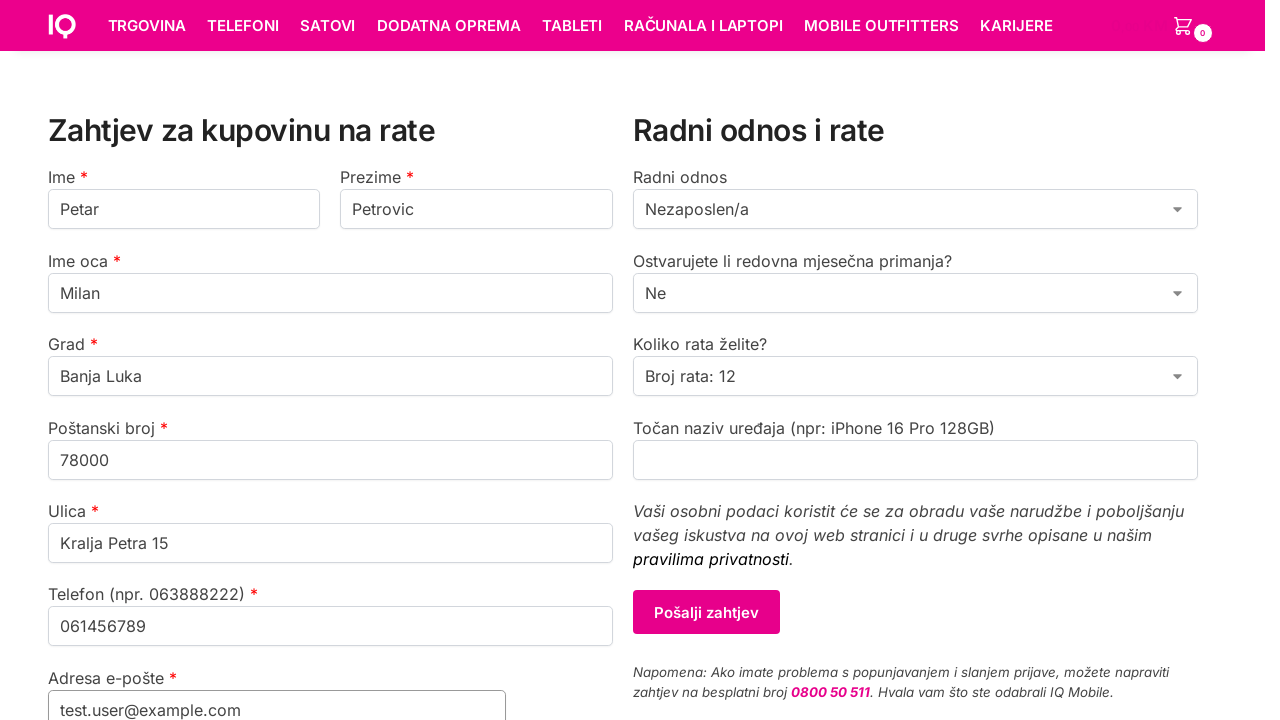

Filled product name field with 'redmi watch 4' on input[name='tocan-naziv']
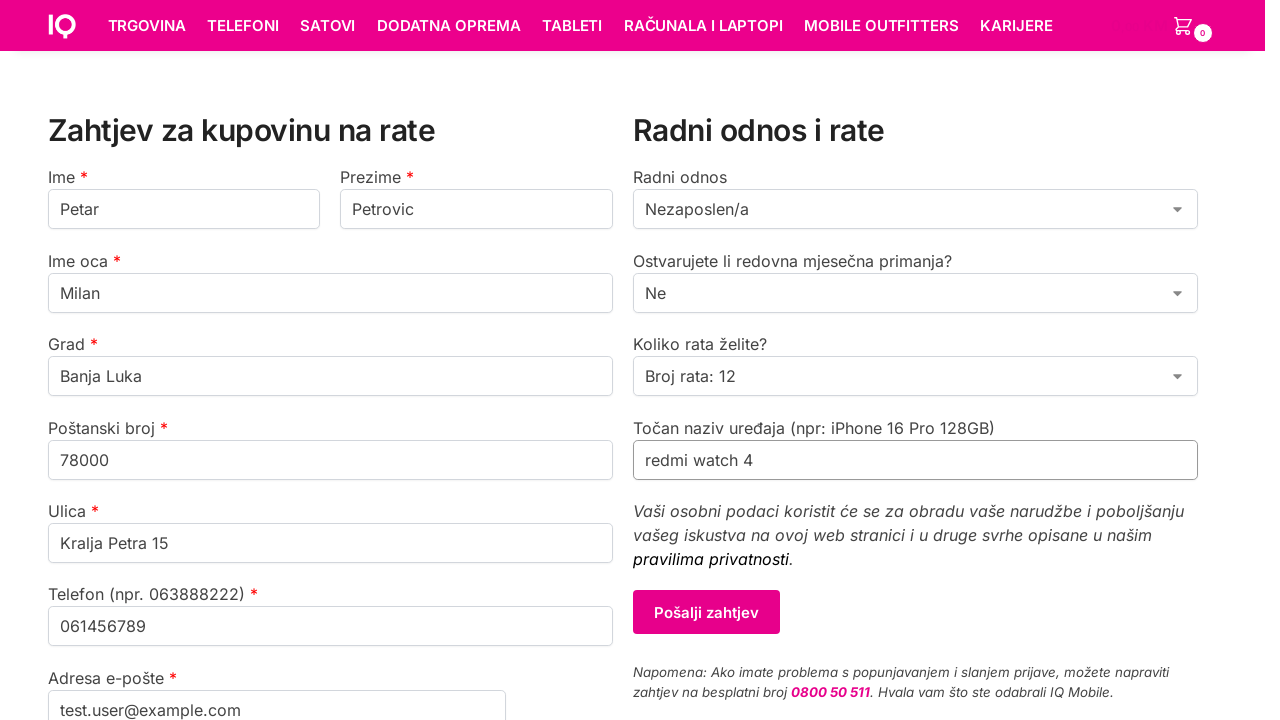

Submitted installment payment form
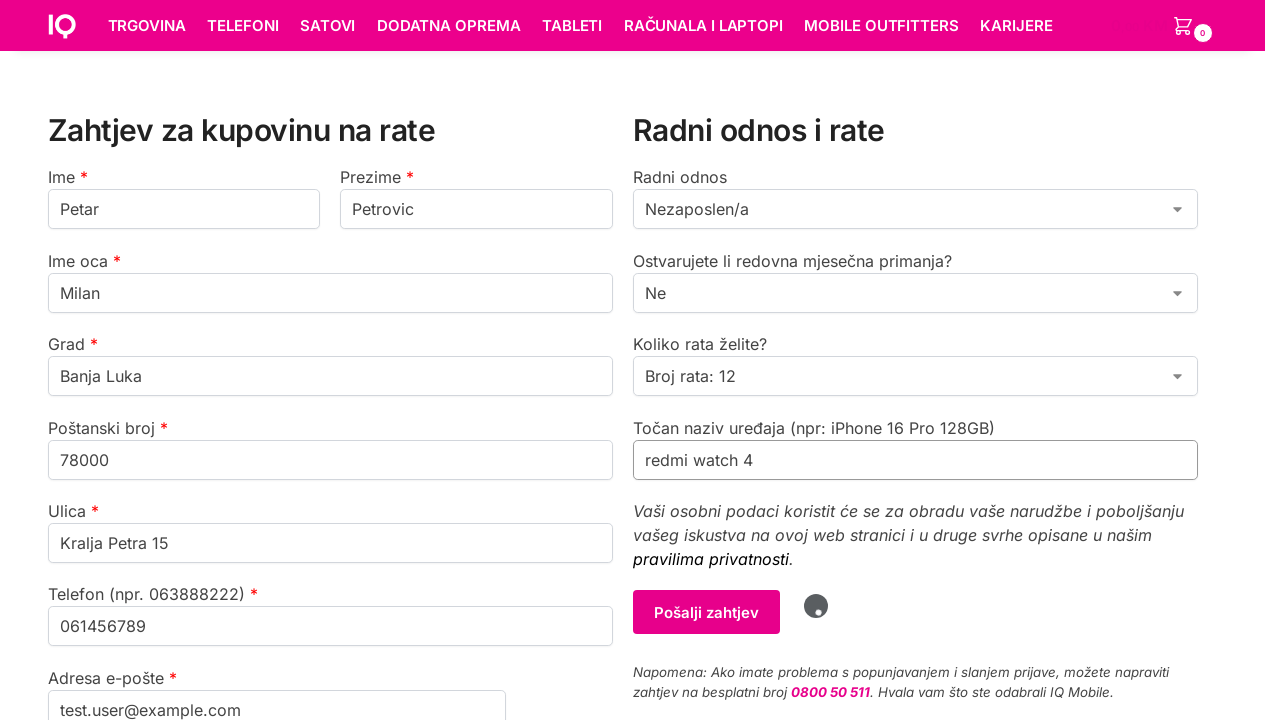

Form response message appeared
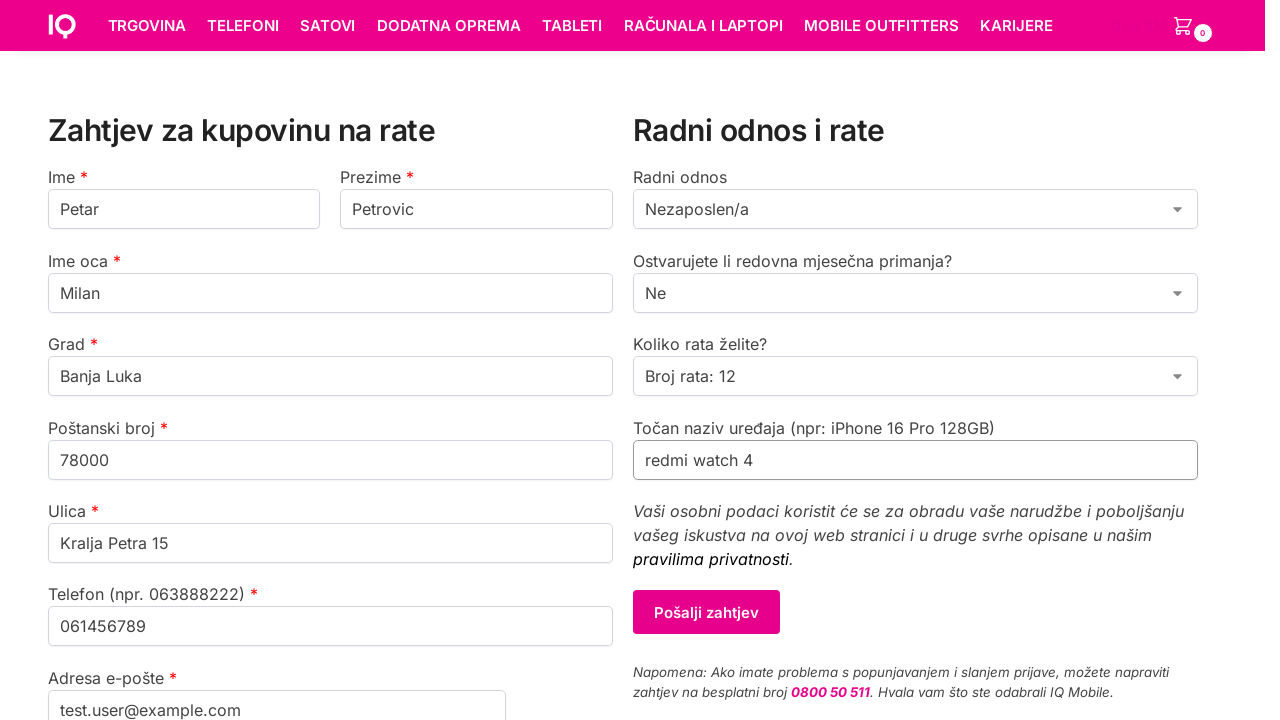

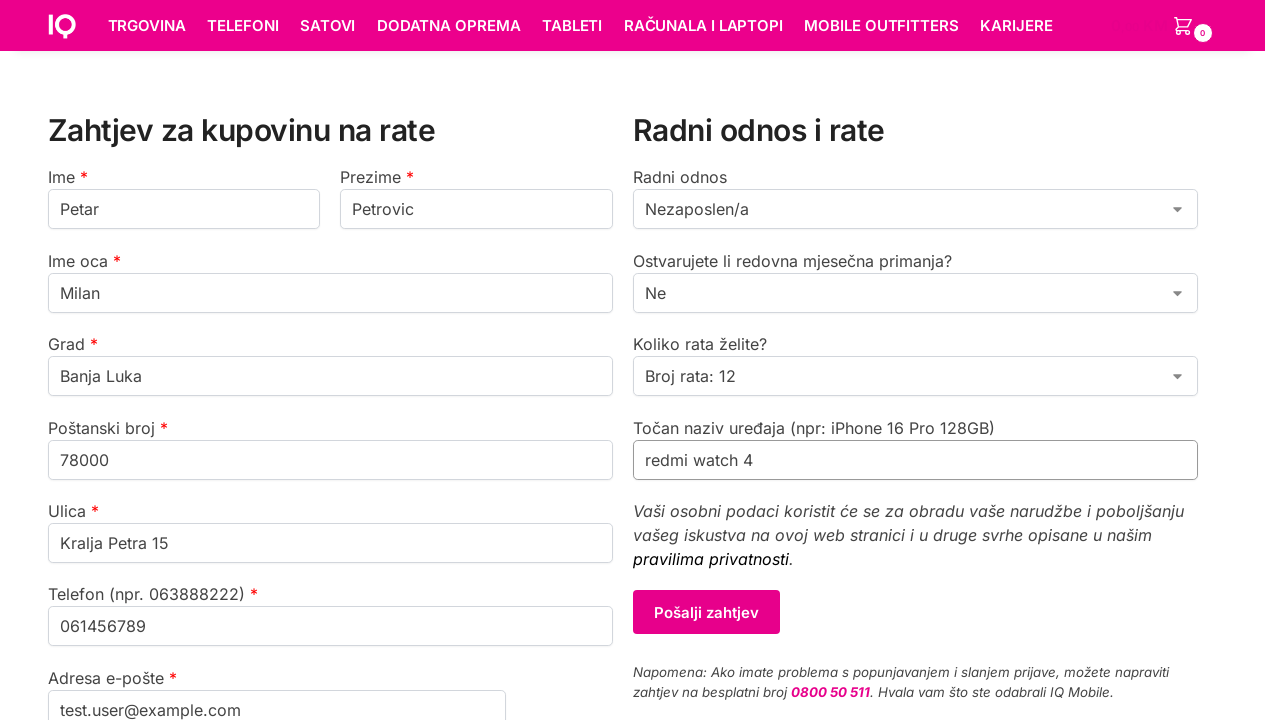